Tests pagination functionality by verifying list items are present, clicking the "Next Page" button to navigate forward, then clicking "Previous Page" to navigate back, confirming items load on each page.

Starting URL: https://git-common-flow.vercel.app/

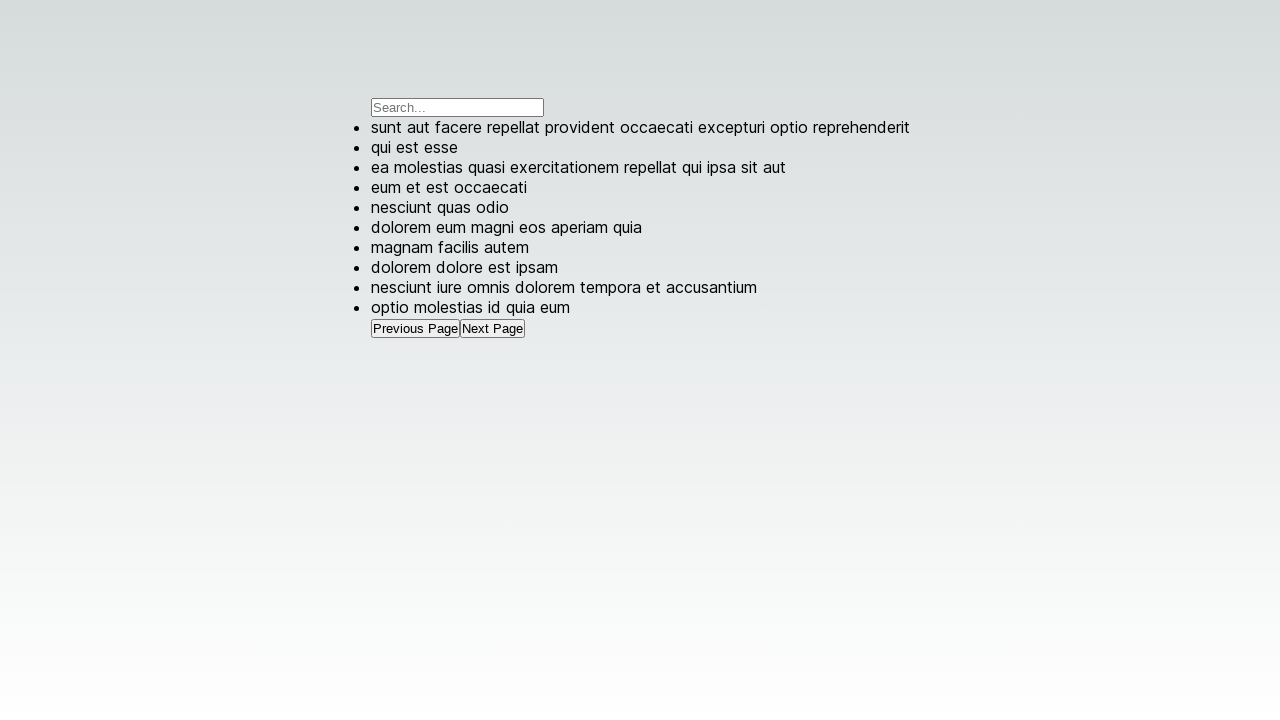

Waited for list items to load on initial page
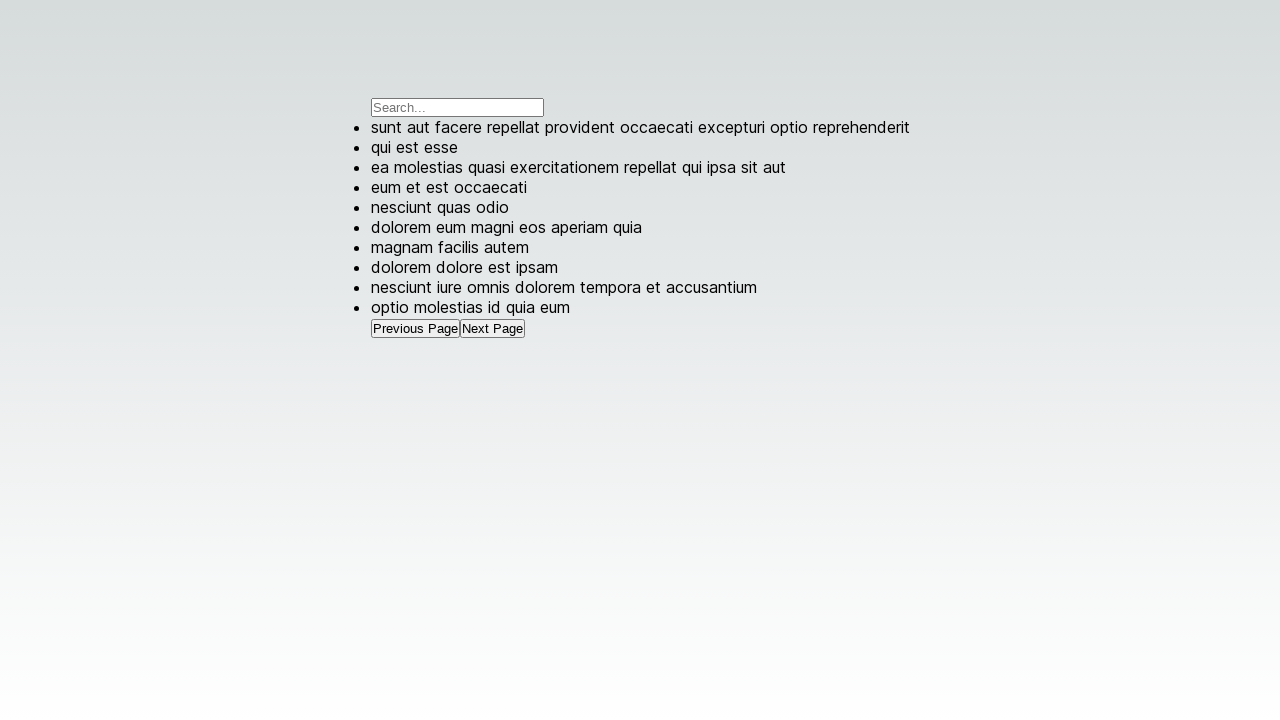

Verified 10 list items are present on initial page
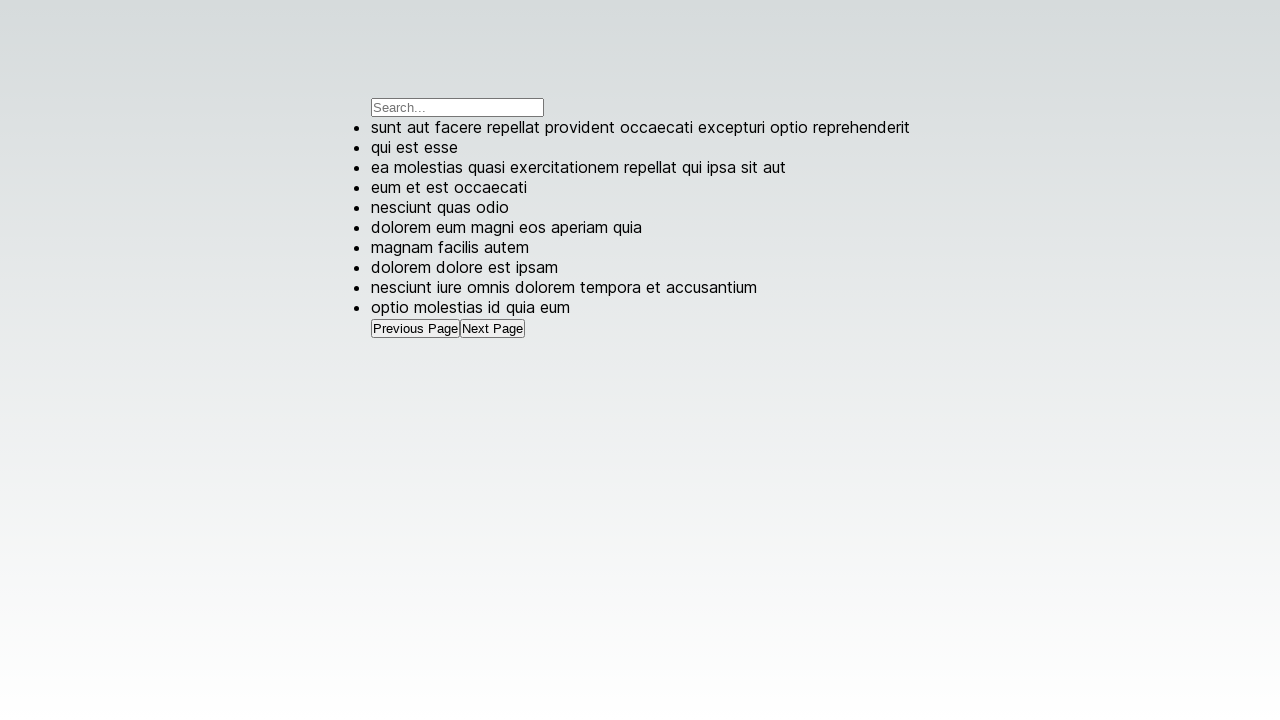

Waited for 'Next Page' button to be available
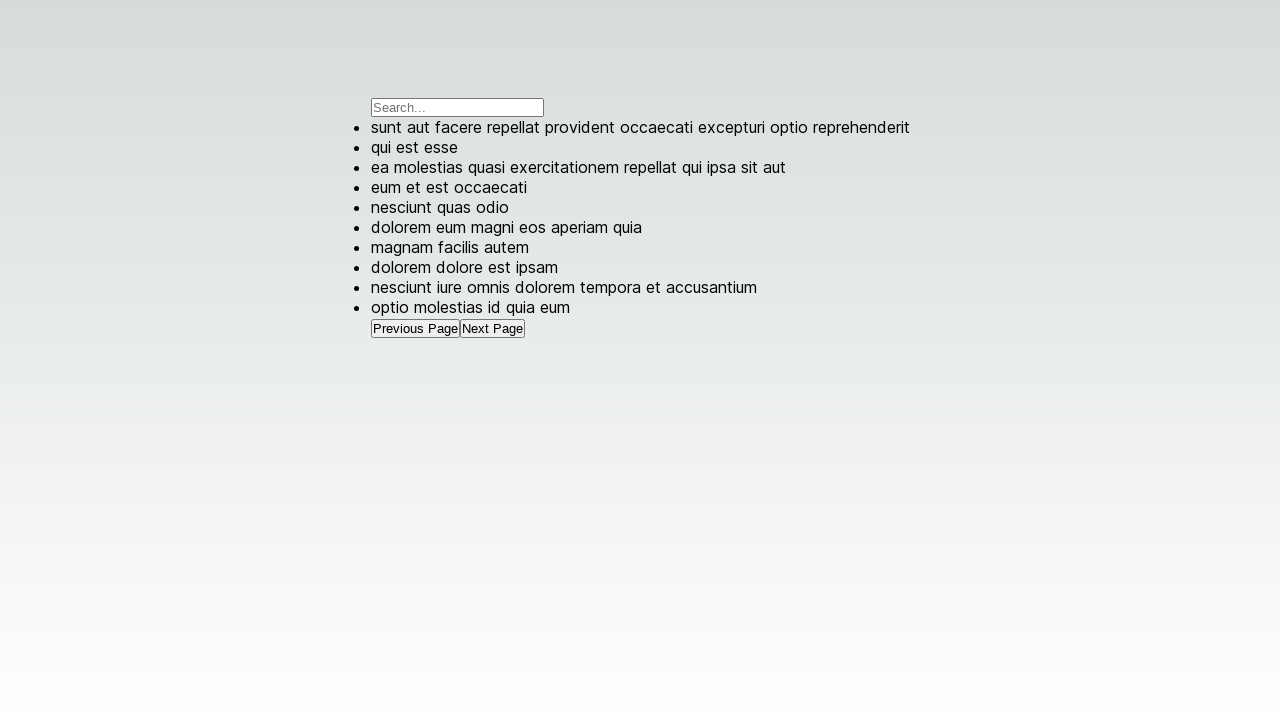

Selected 'Next Page' button element
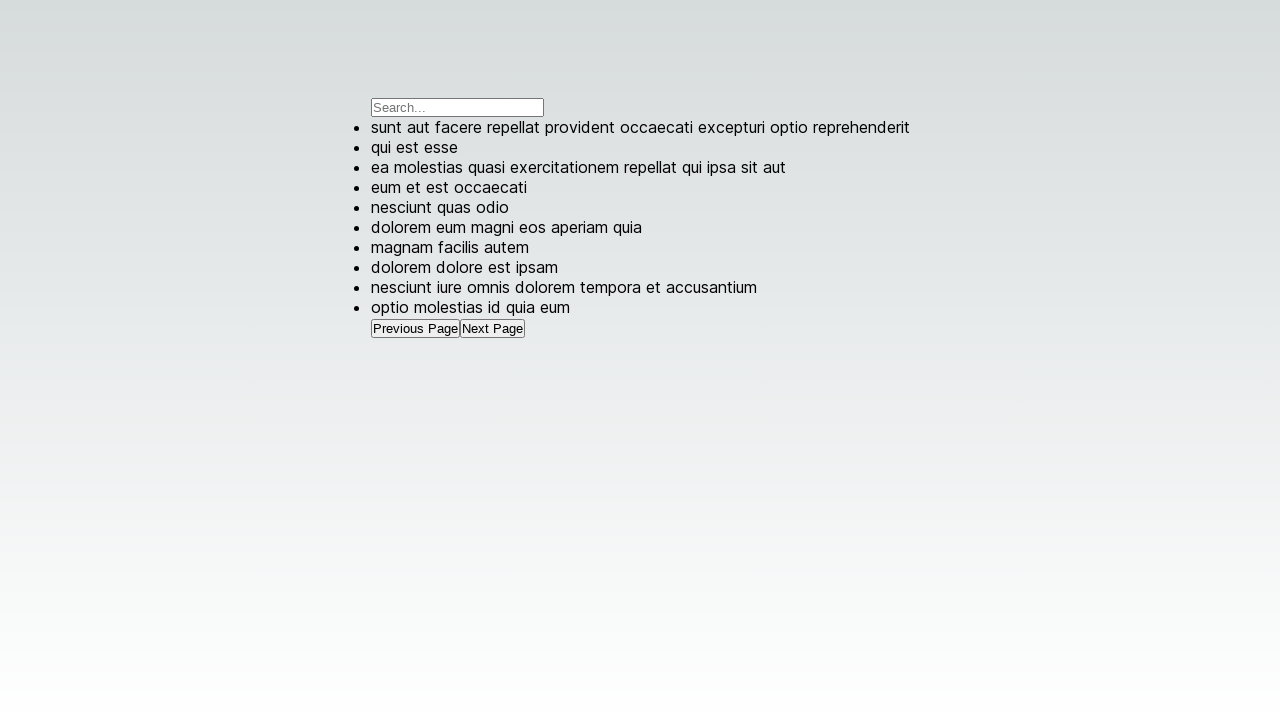

Clicked 'Next Page' button to navigate to next page
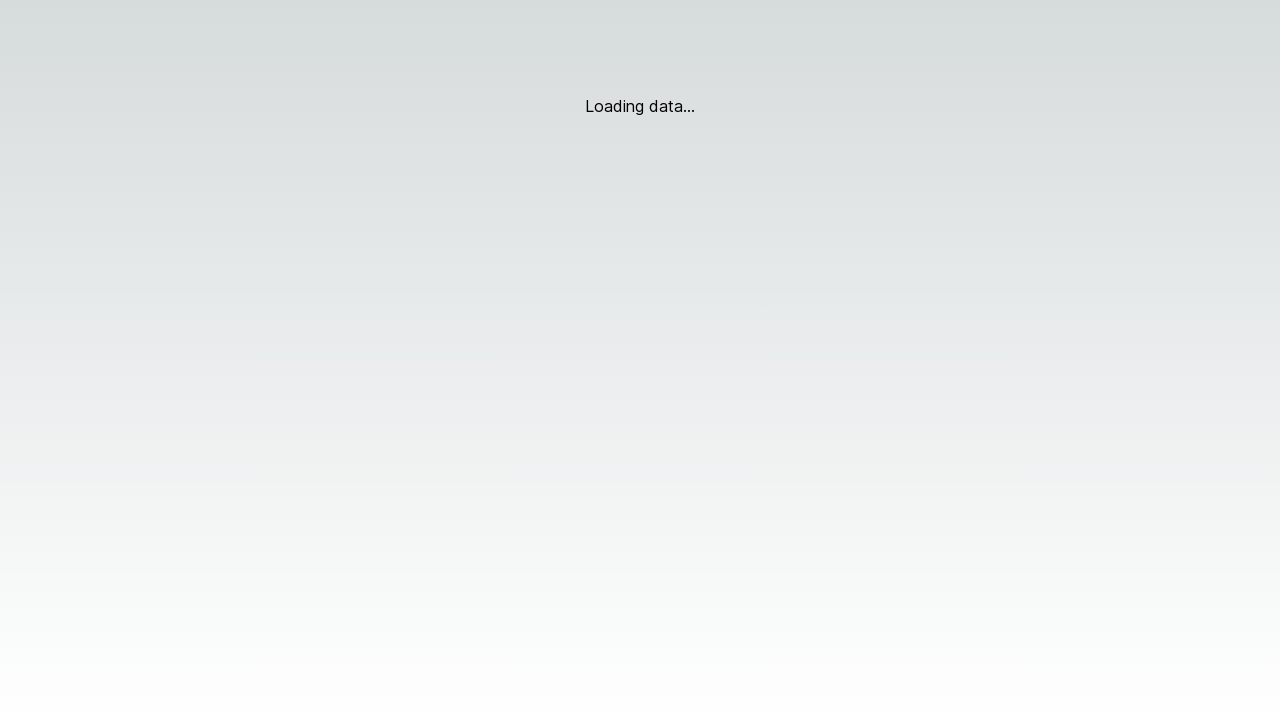

Waited for list items to load on next page
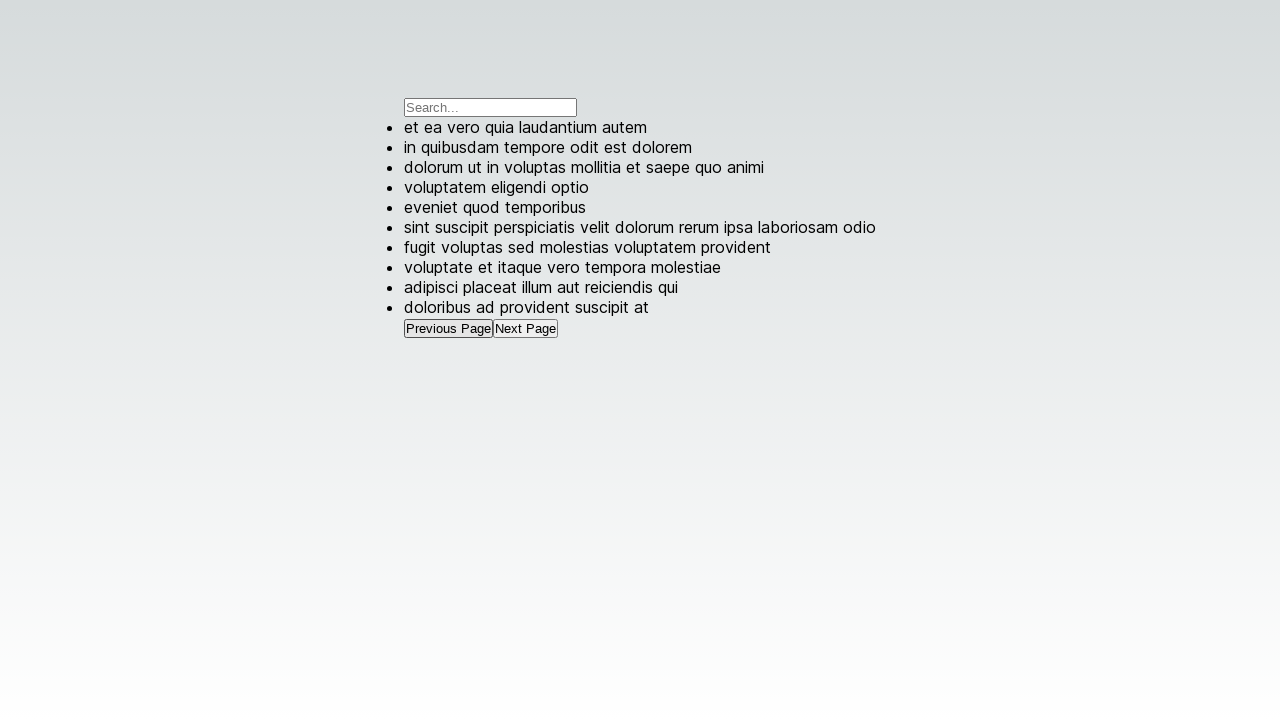

Verified 10 list items are present on next page
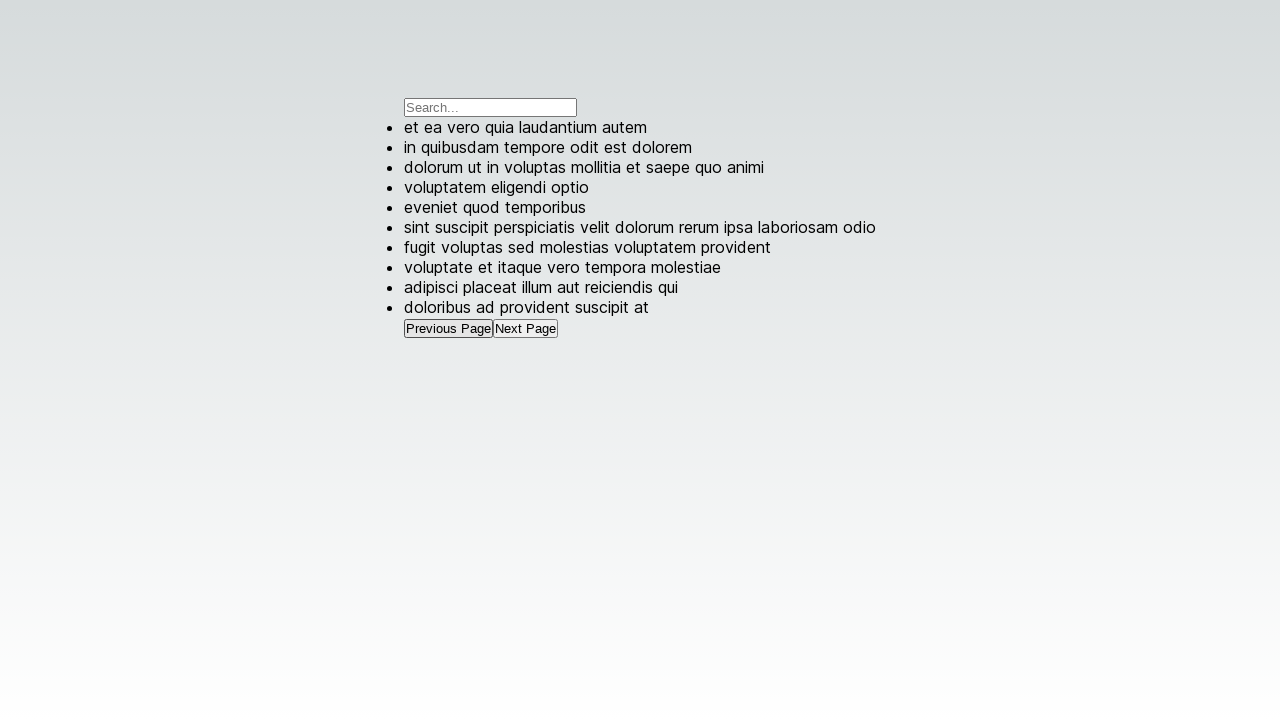

Waited for 'Previous Page' button to be available
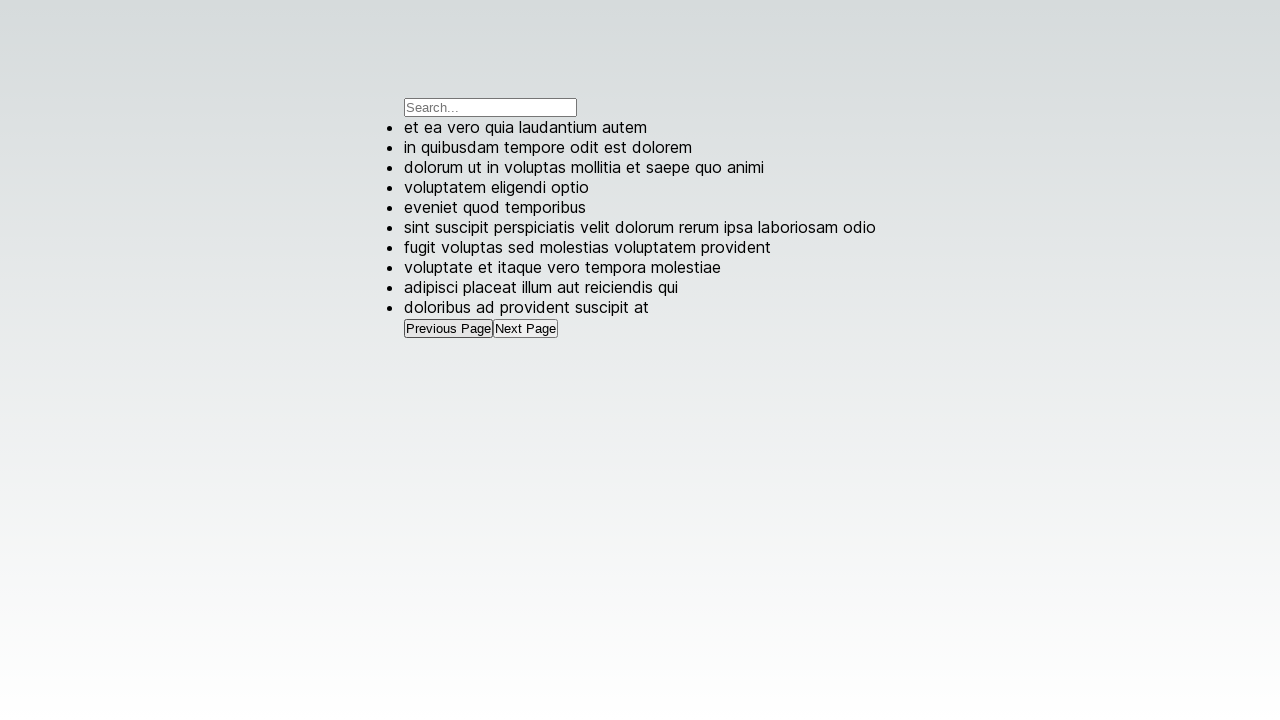

Selected 'Previous Page' button element
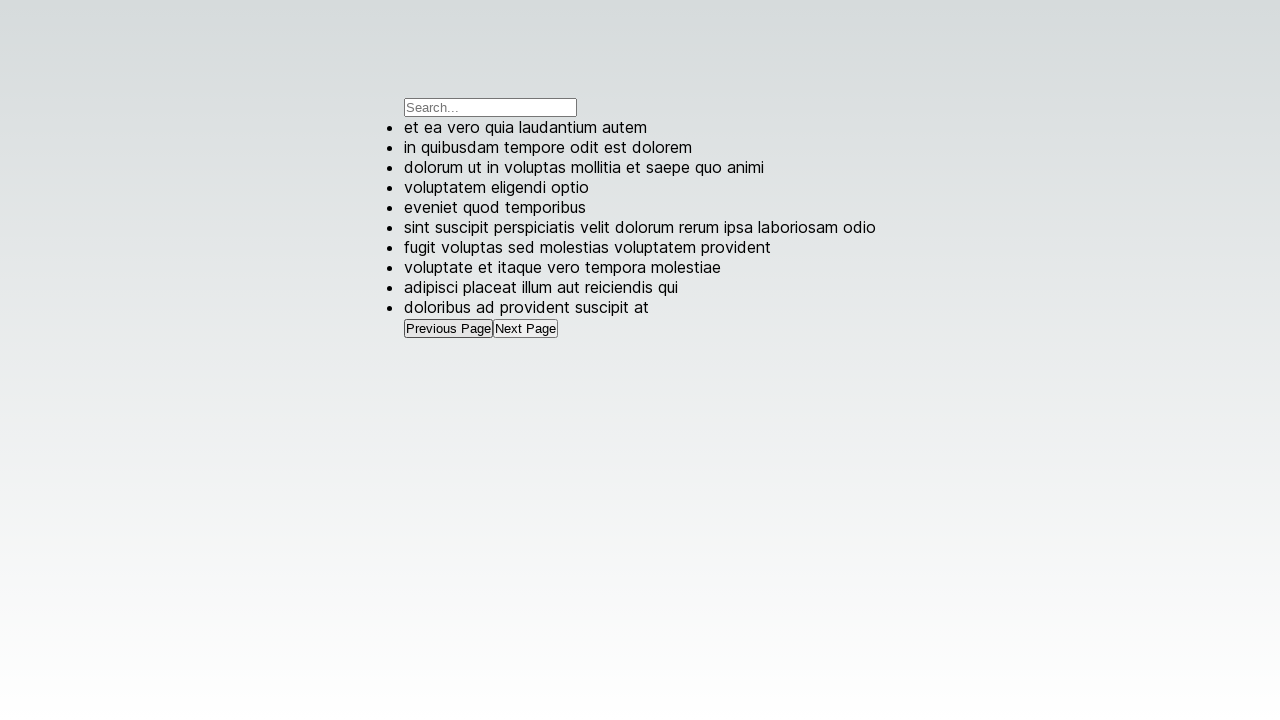

Clicked 'Previous Page' button to navigate back to previous page
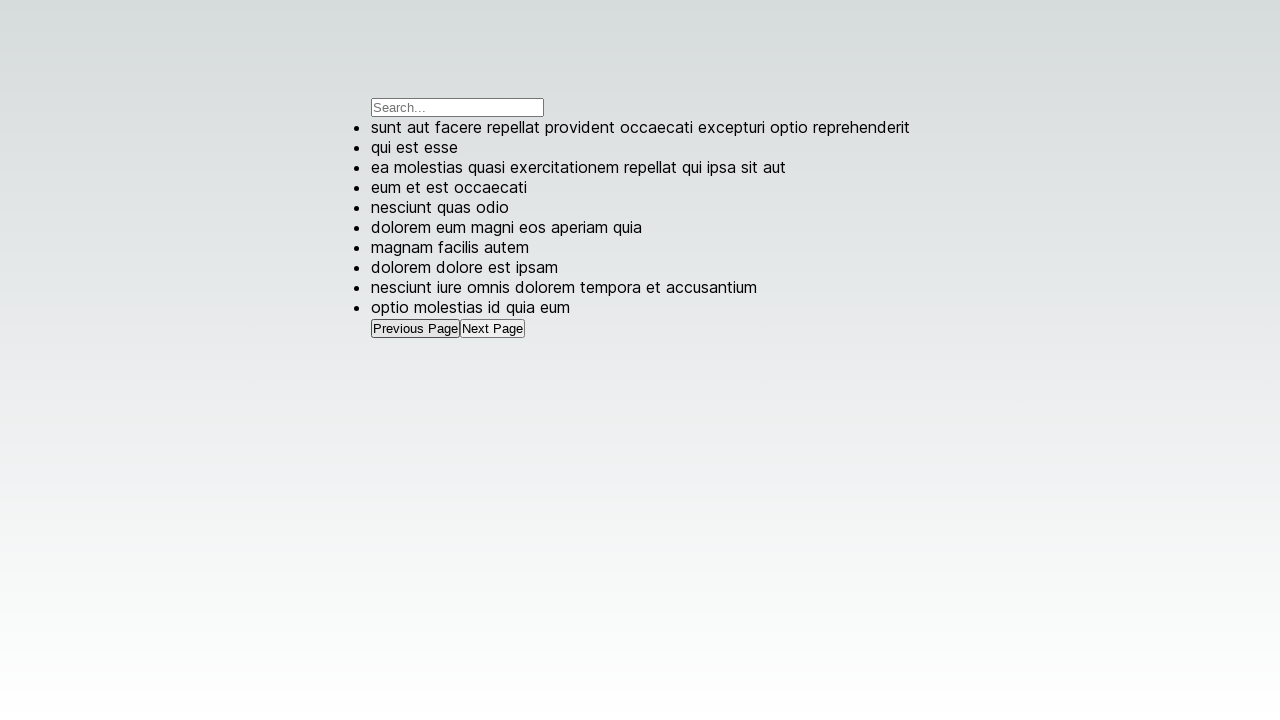

Waited for list items to load on previous page
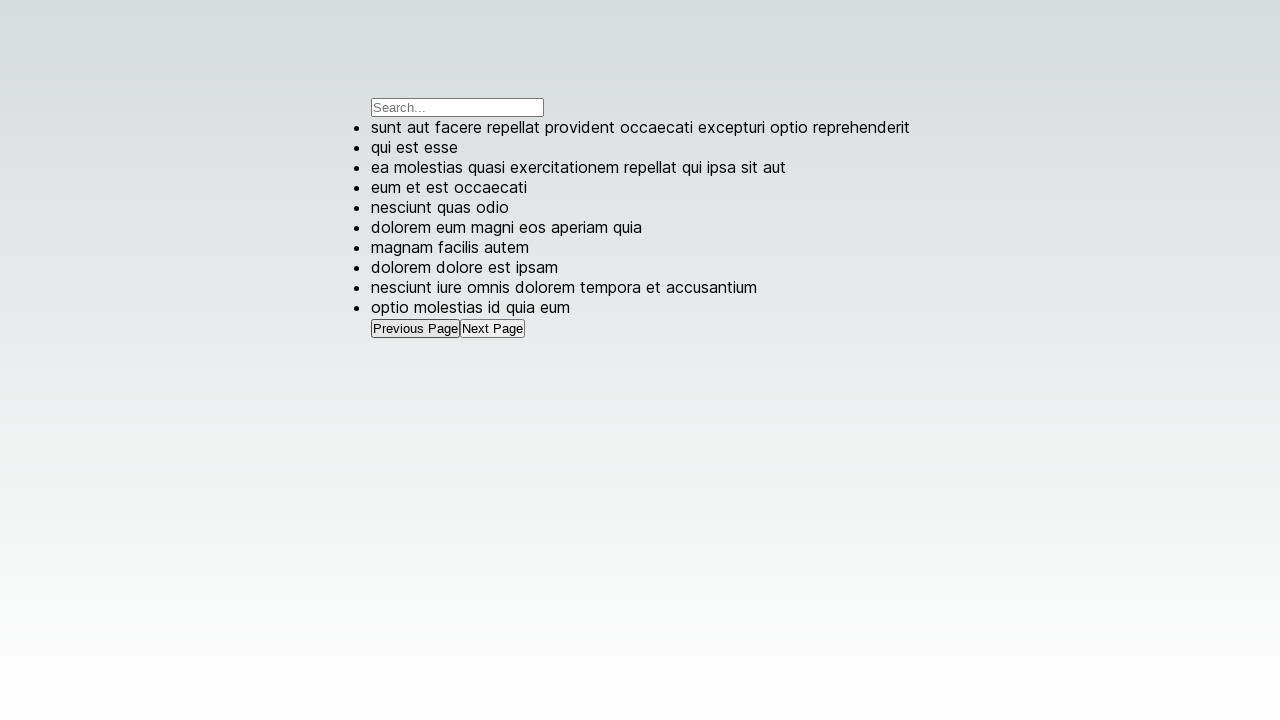

Verified 10 list items are present on previous page
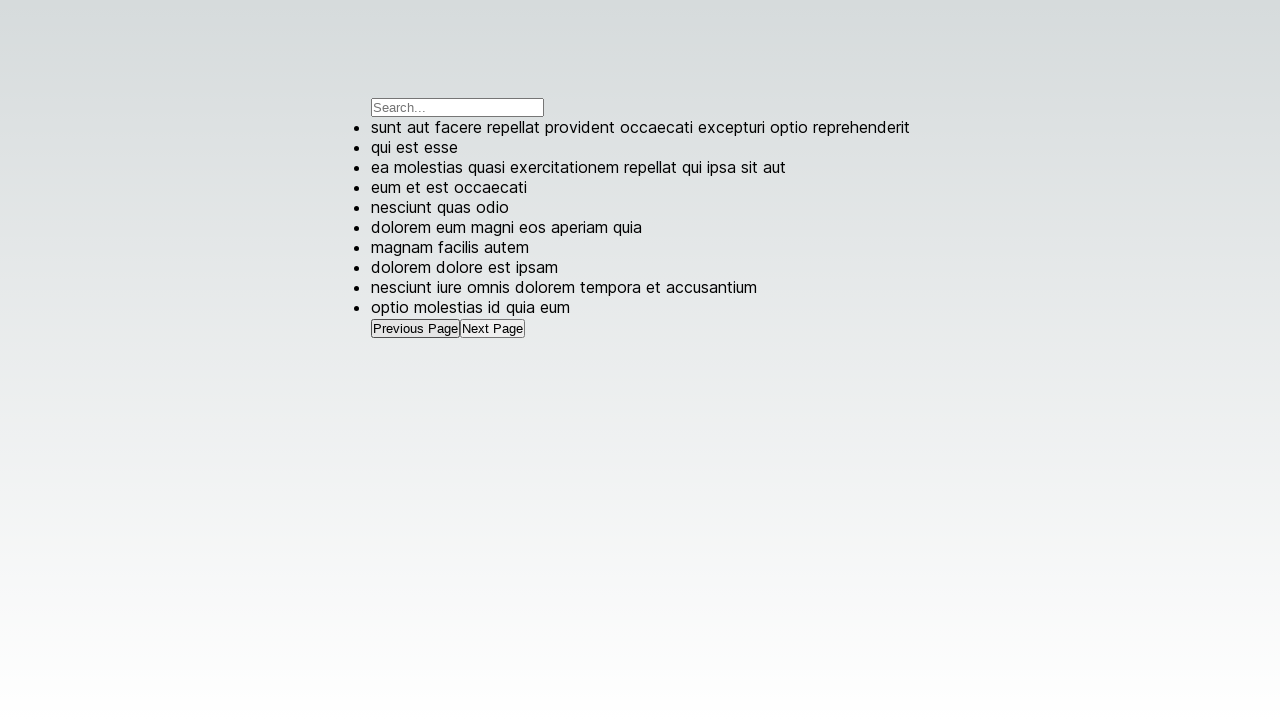

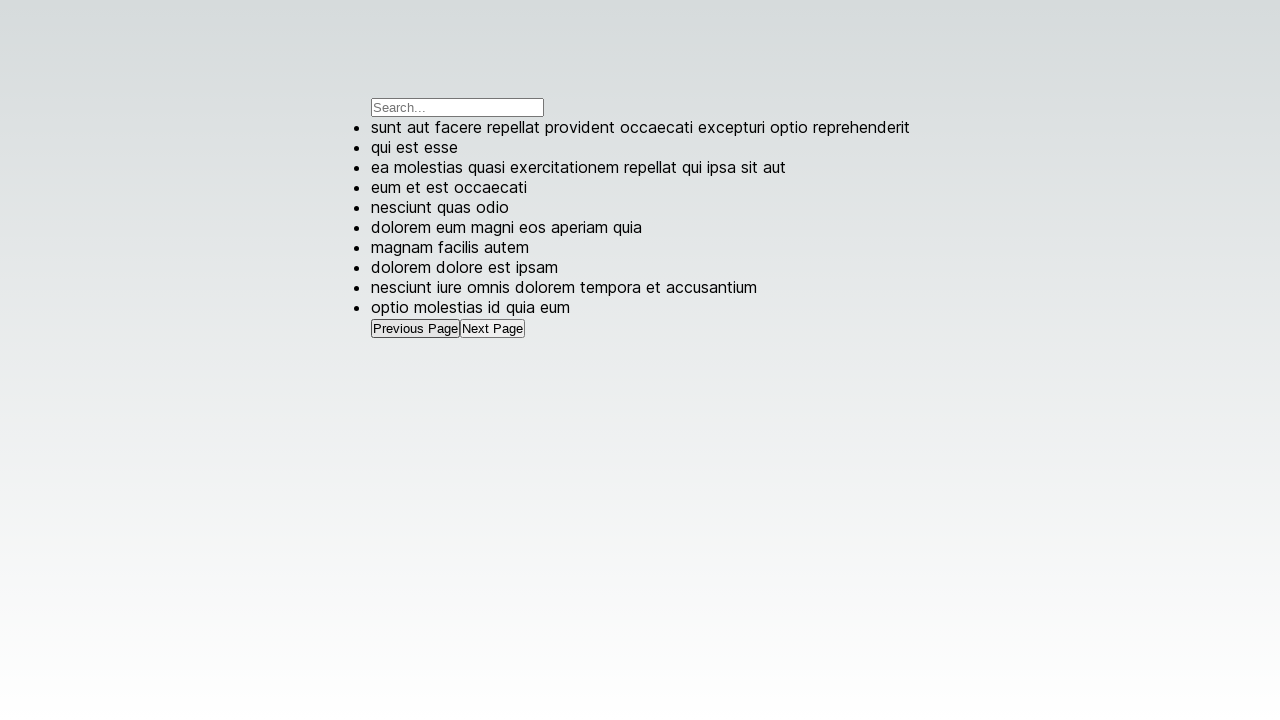